Tests that clicking on a textarea focuses it

Starting URL: https://codebeautify.org/html-textarea-generator

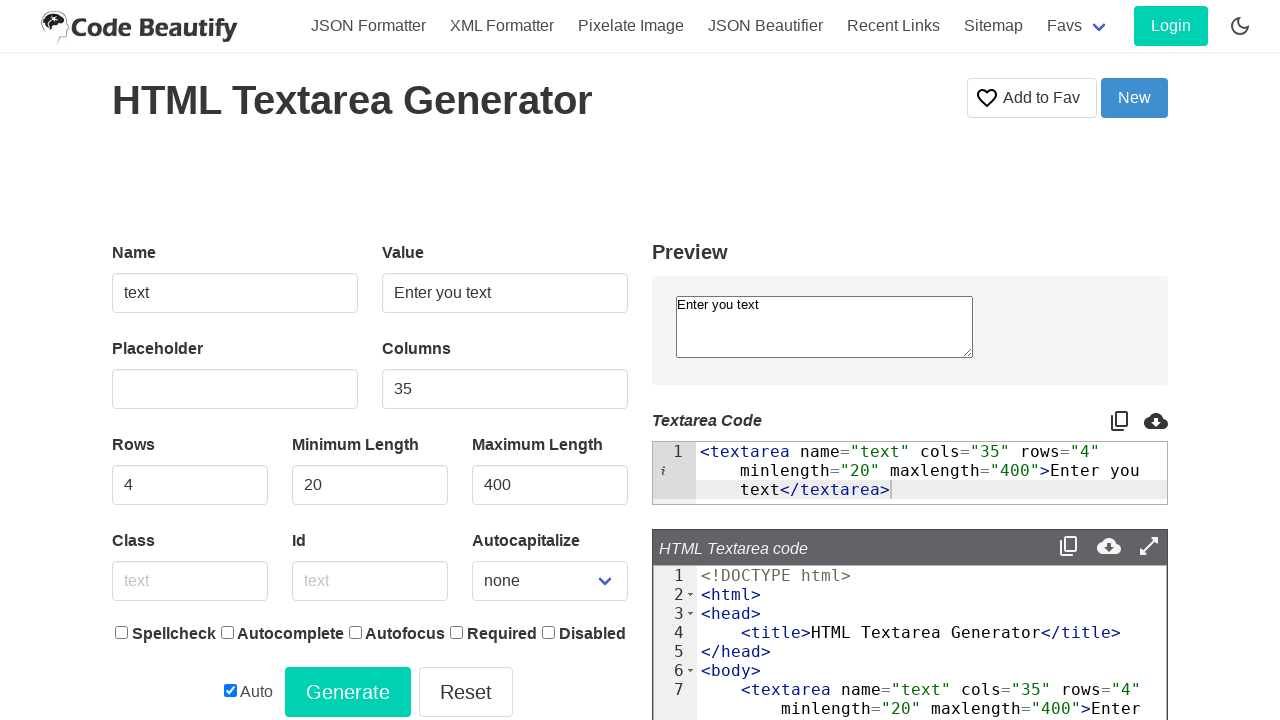

Clicked on textarea to focus it at (824, 326) on textarea[name='text']
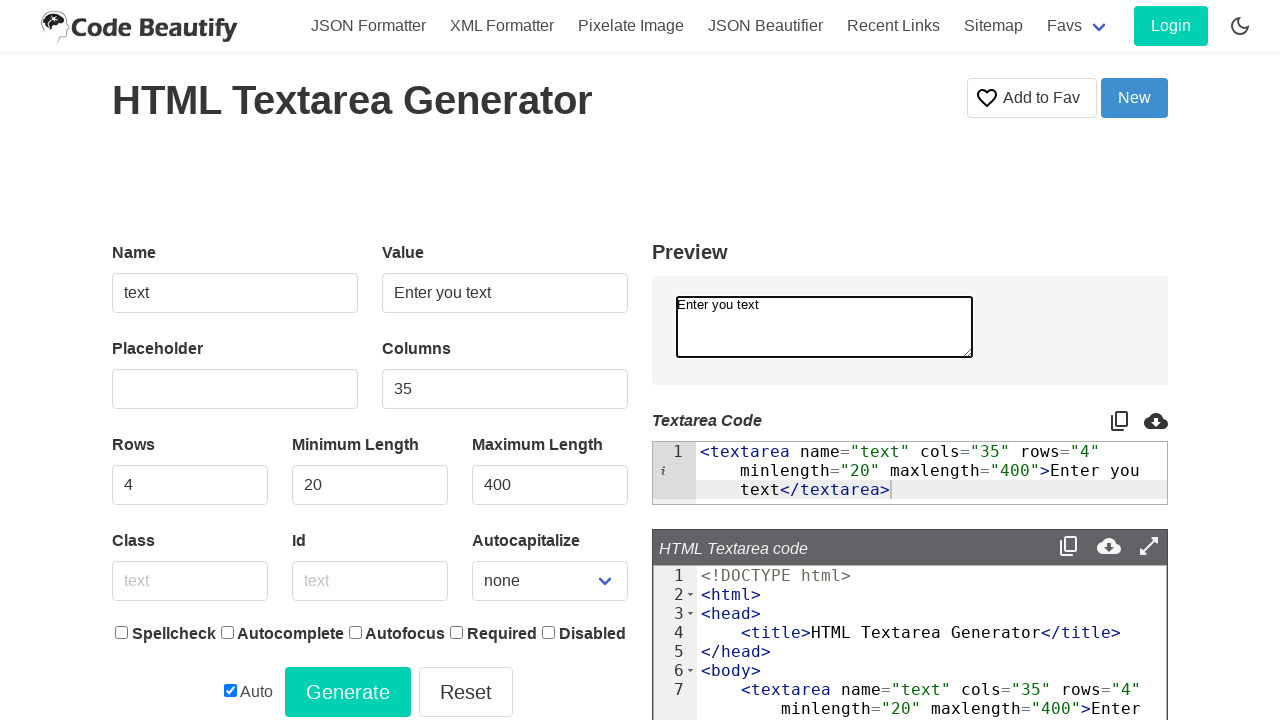

Evaluated that textarea is focused
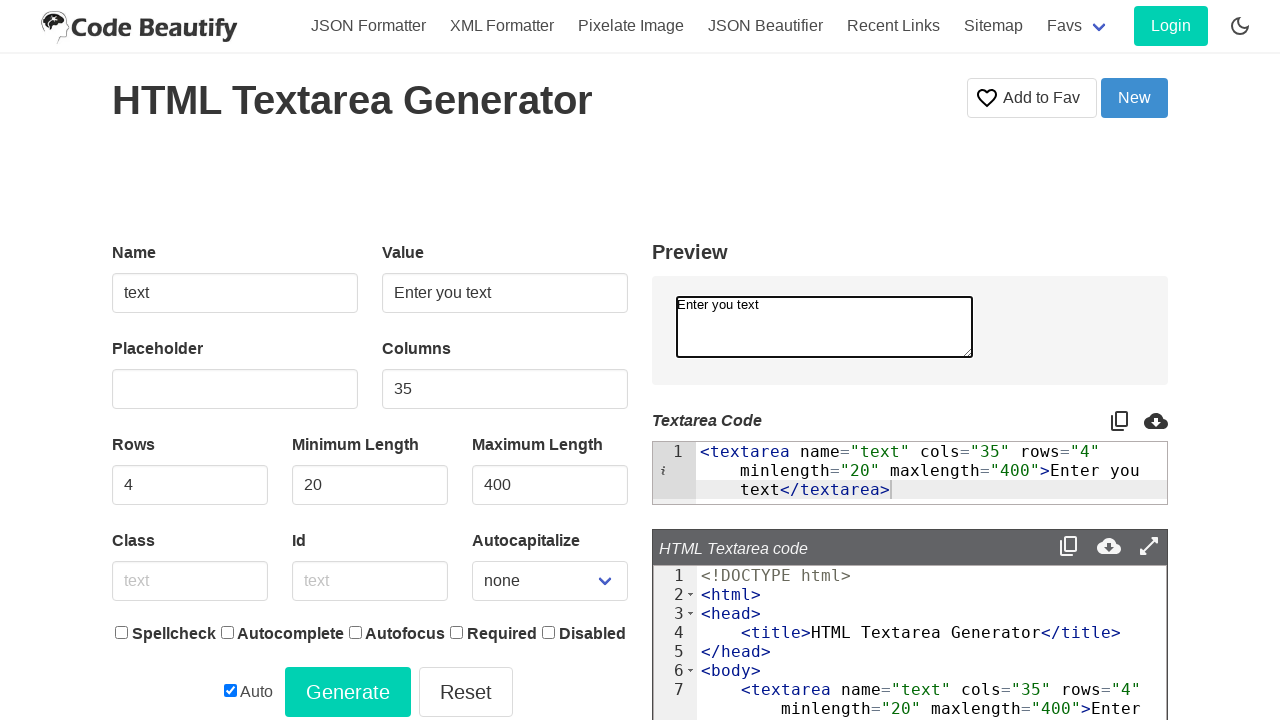

Assertion passed: textarea is focused
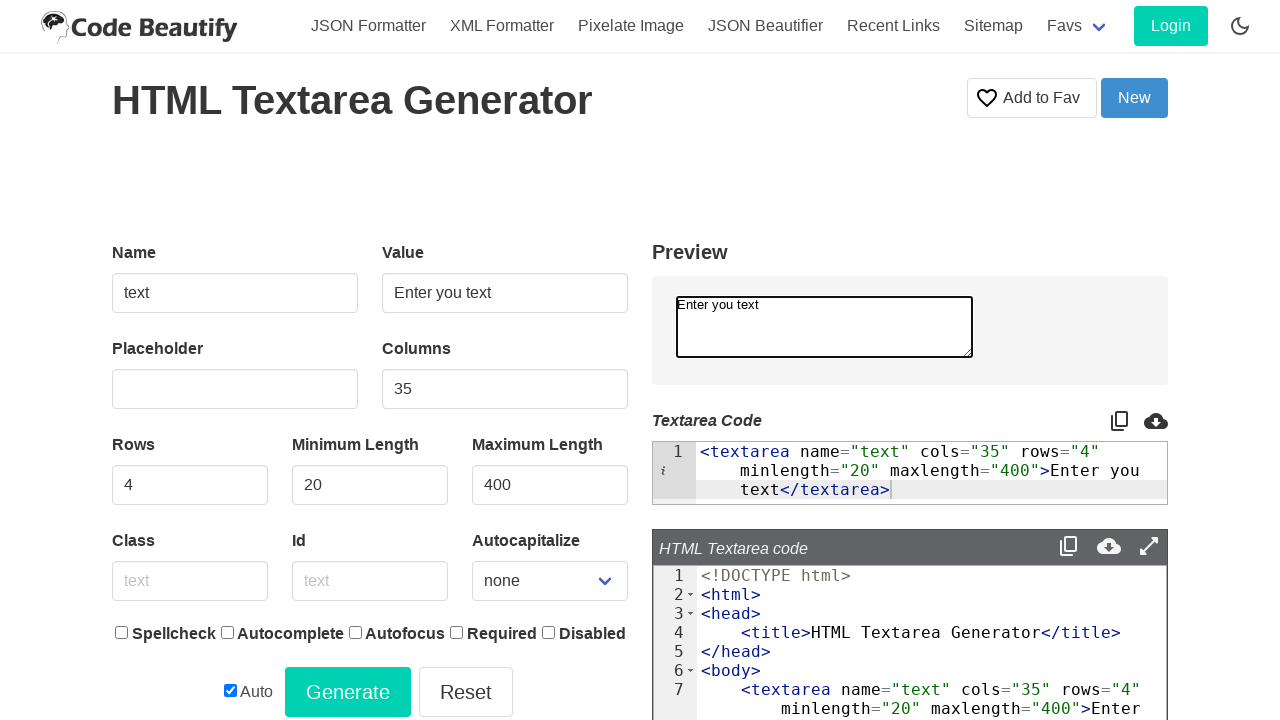

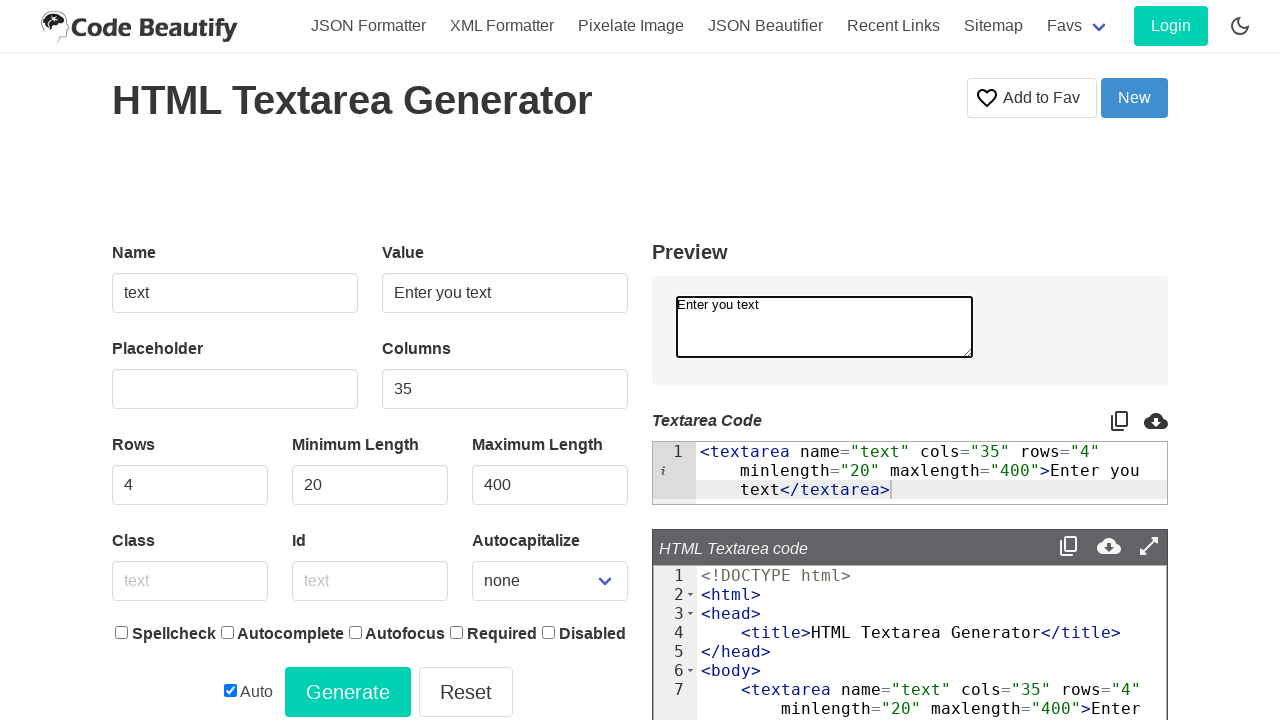